Locates elements on a Vietnamese appliance website using link text locators to find dishwasher and range hood links

Starting URL: https://bepantoan.vn/

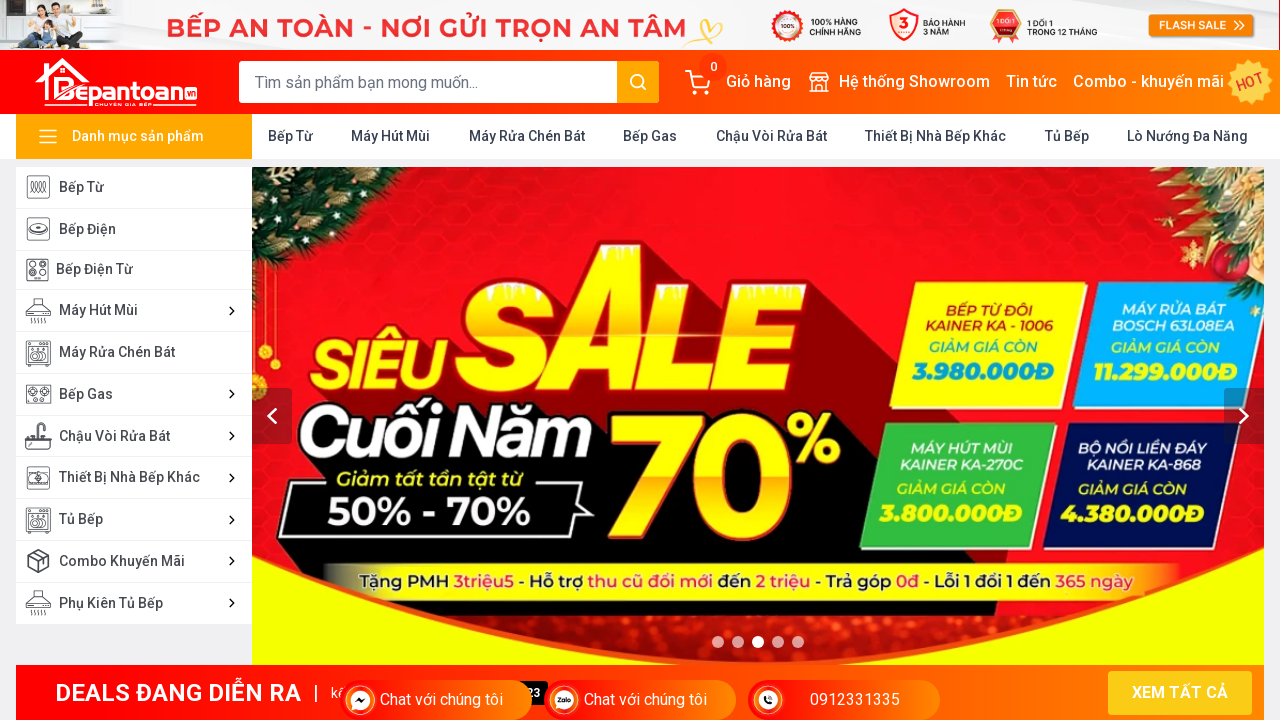

Located dishwasher link element by exact text 'Máy Rửa Chén Bát'
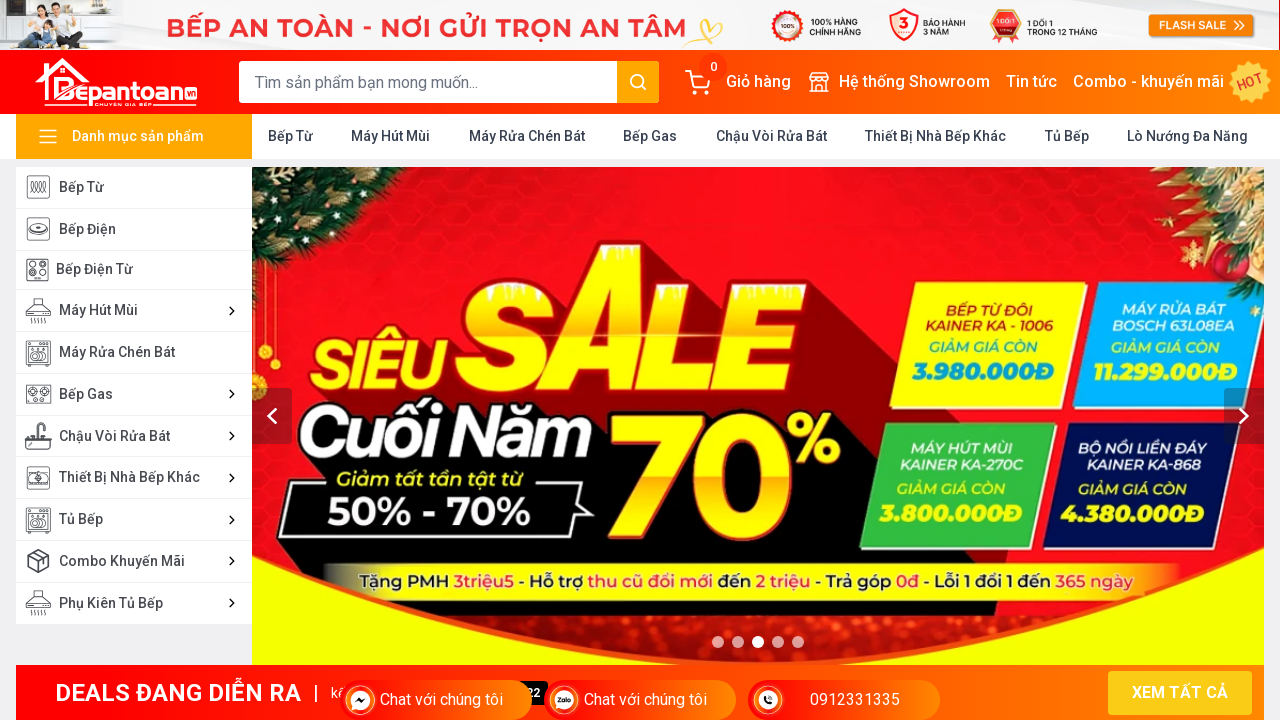

Located range hood link element by text 'Máy Hút Mùi Cổ Điển'
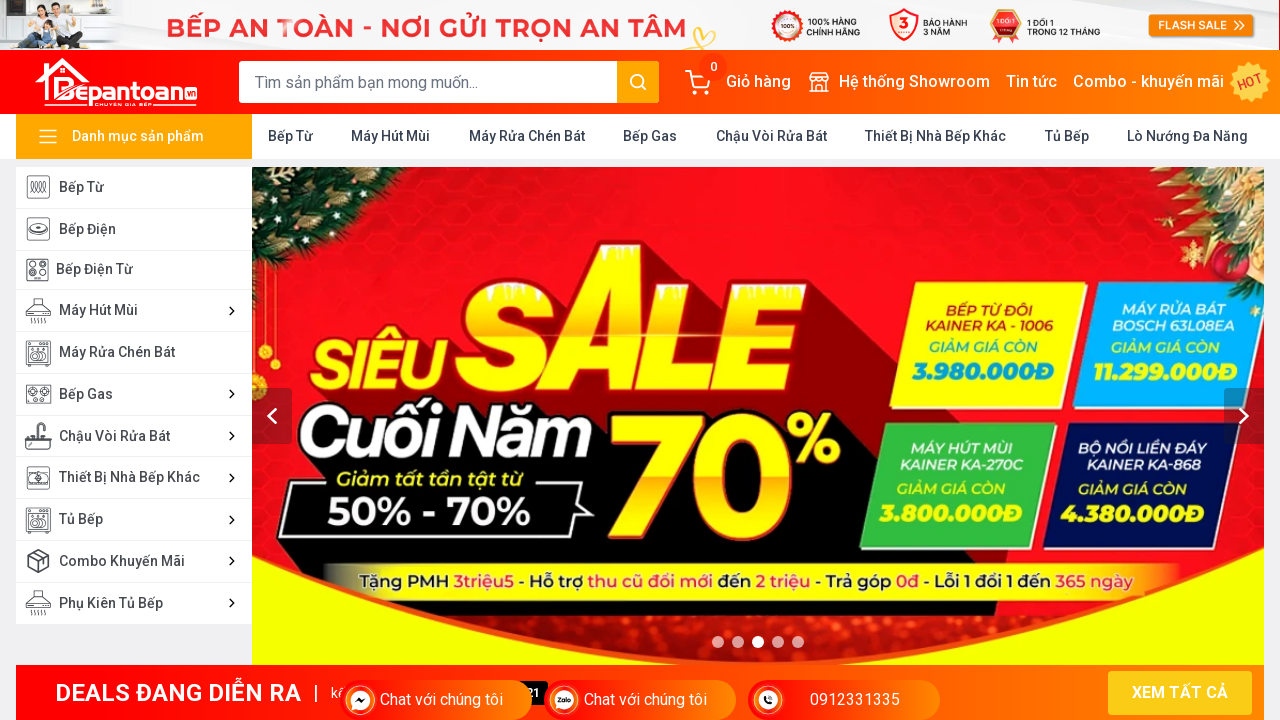

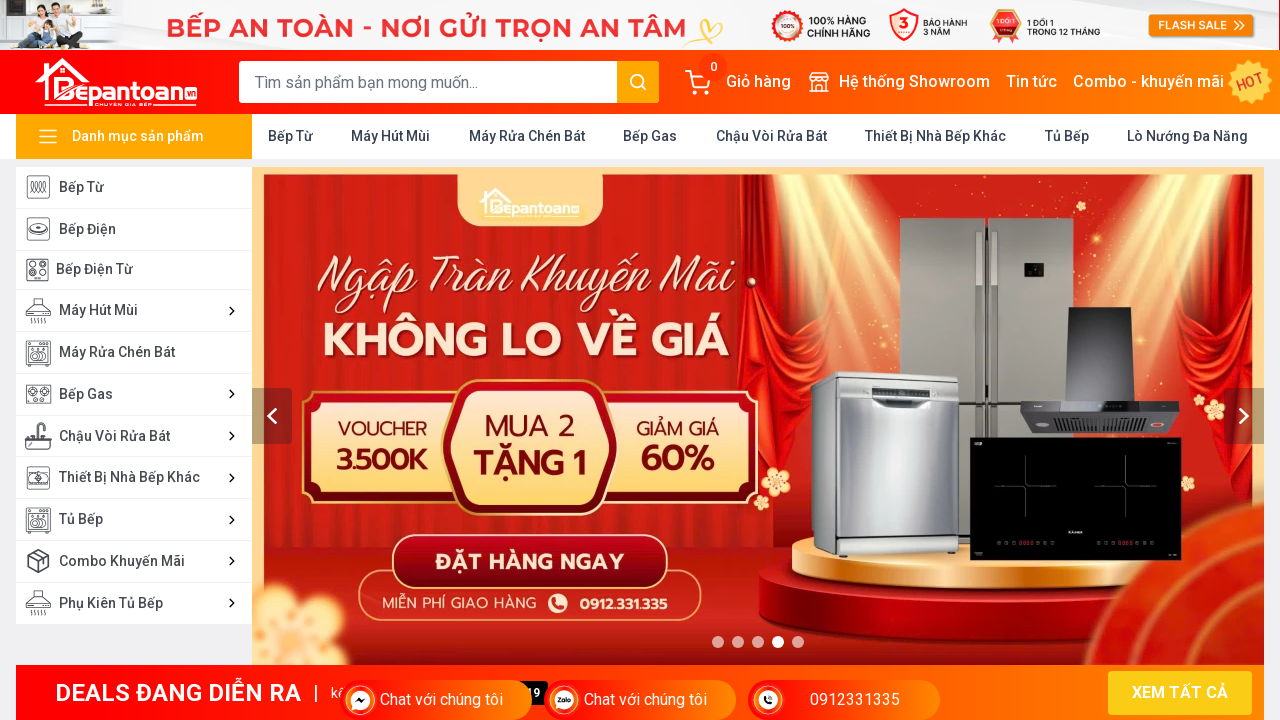